Tests canvas drawing capabilities by creating a canvas element and simulating mouse drawing operations to create a shape.

Starting URL: https://example.com

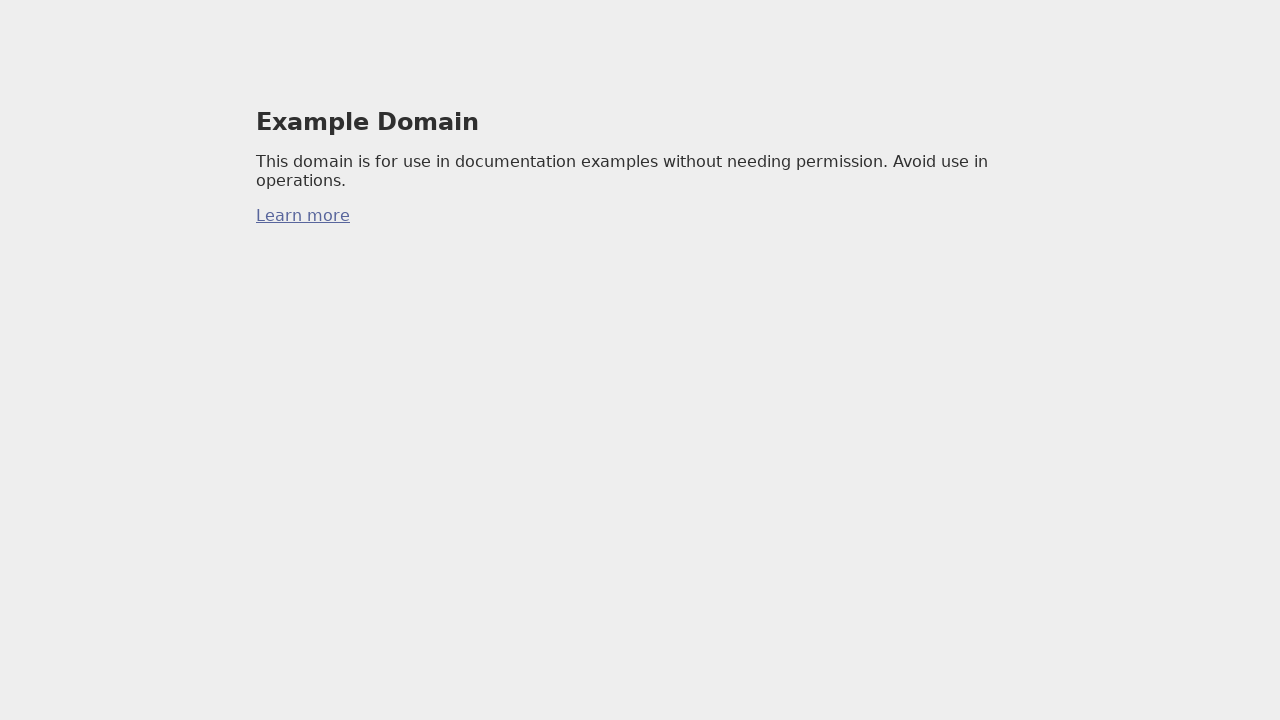

Created canvas element with id 'test-canvas' and configured drawing context
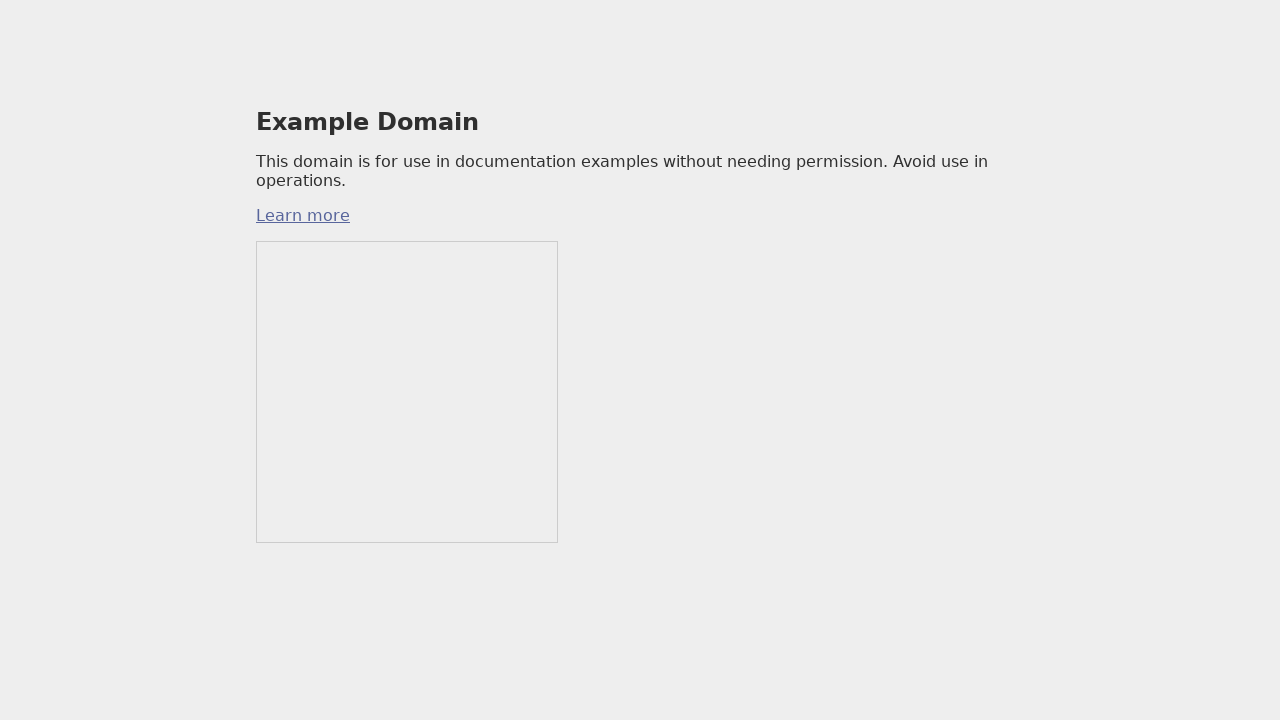

Retrieved canvas bounds and position
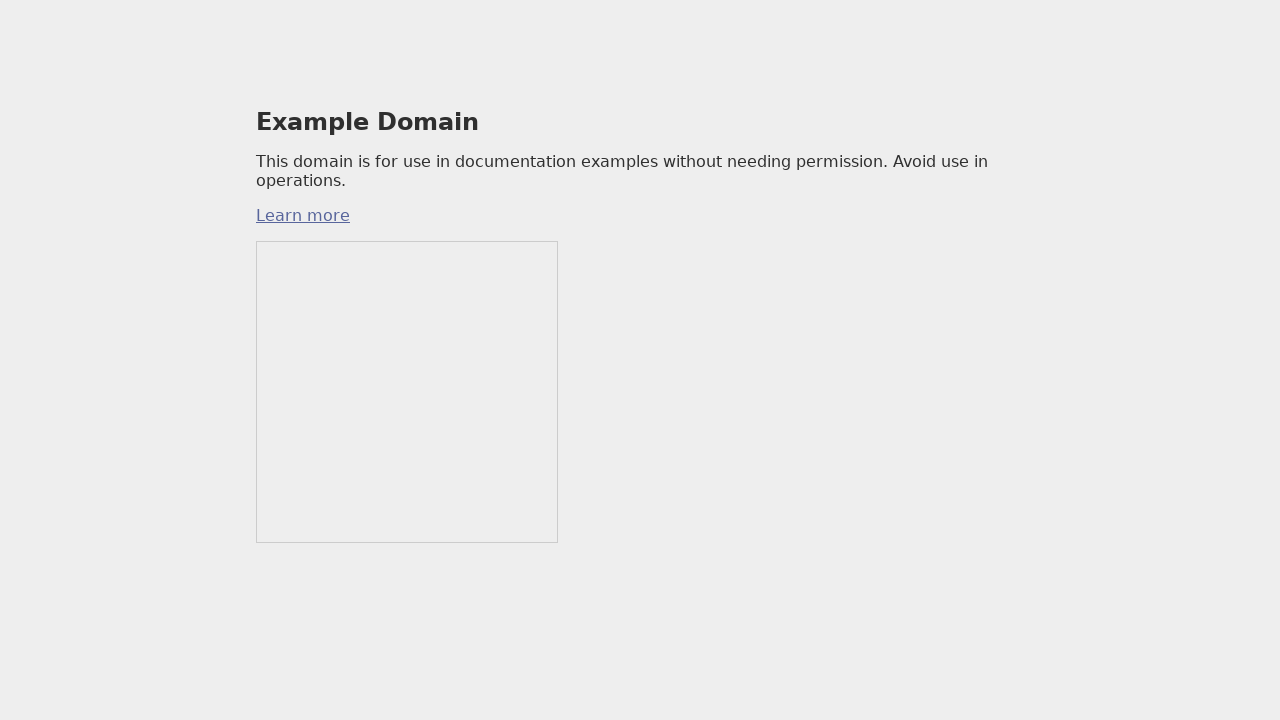

Moved mouse to starting point (50, 50) on canvas at (306, 291)
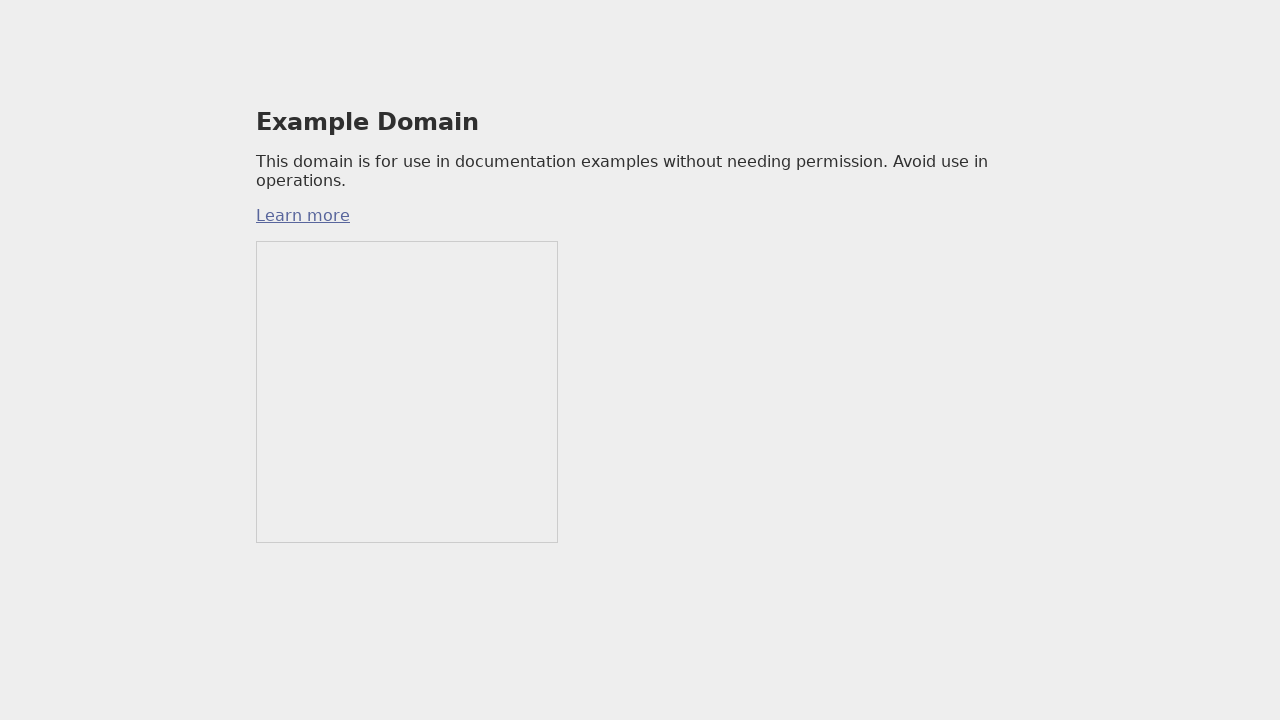

Pressed mouse button down to start drawing at (306, 291)
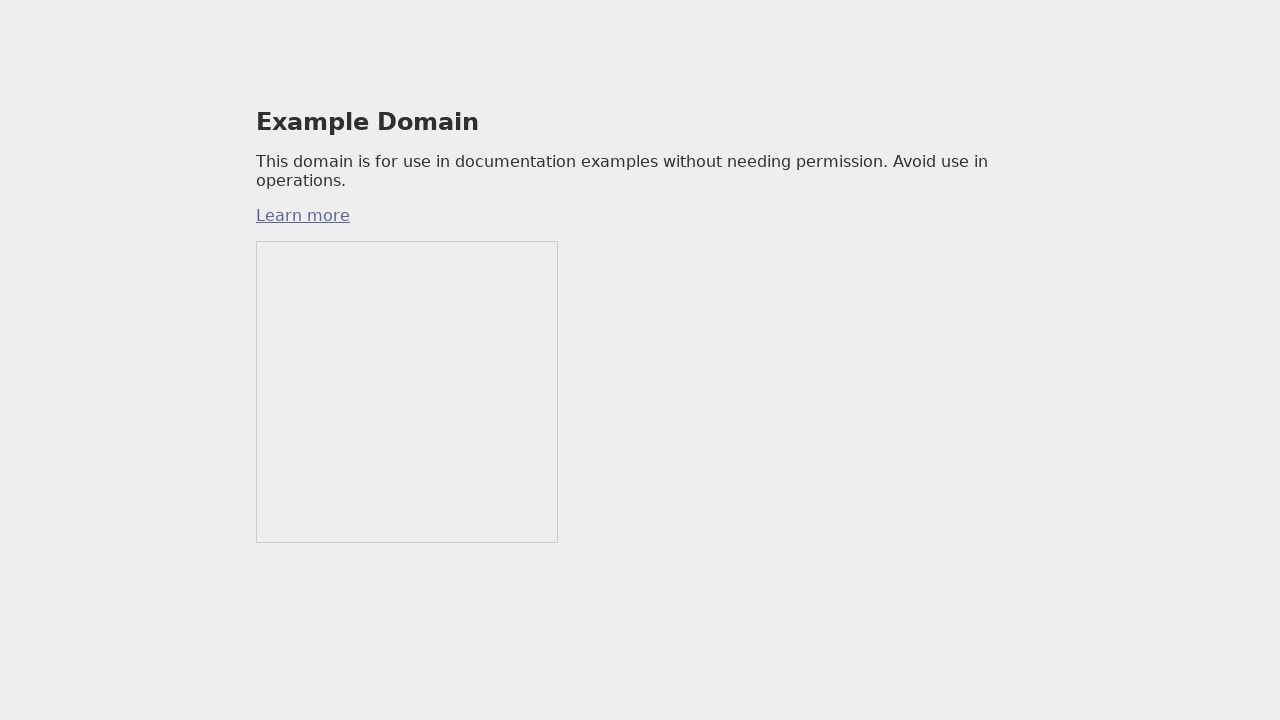

Moved mouse to point (100, 50) while drawing at (356, 291)
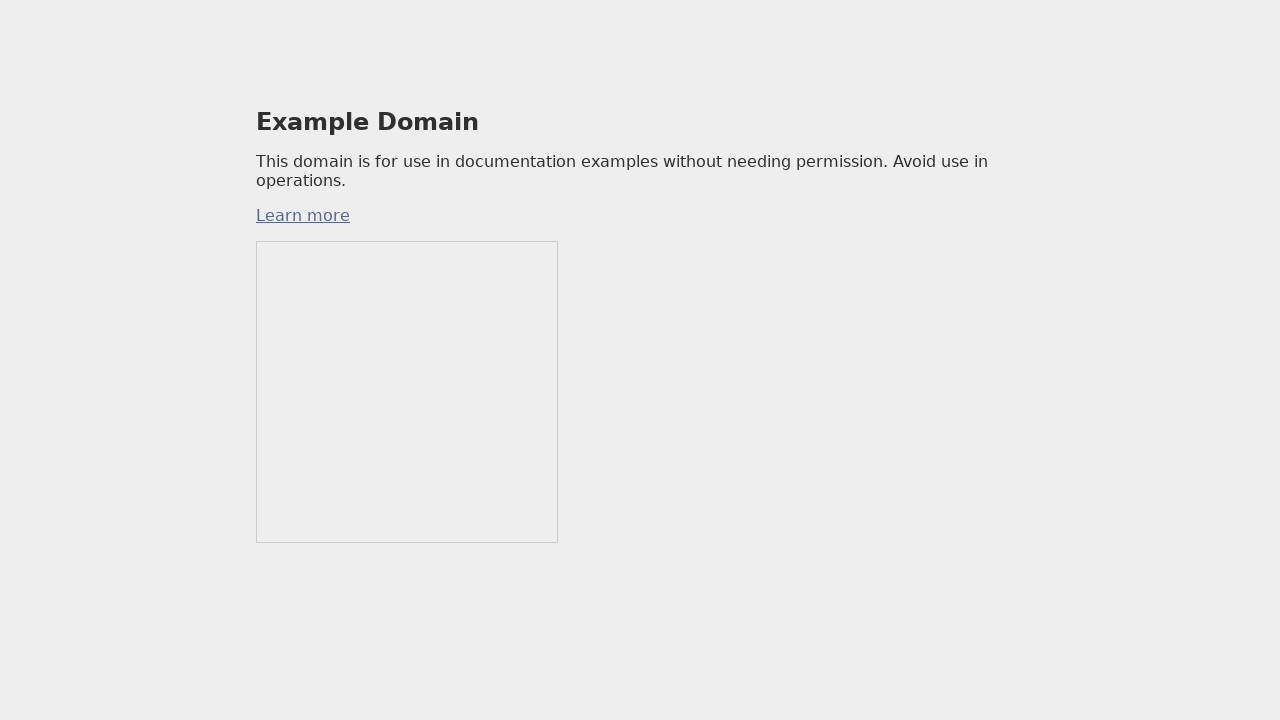

Moved mouse to point (100, 100) while drawing at (356, 341)
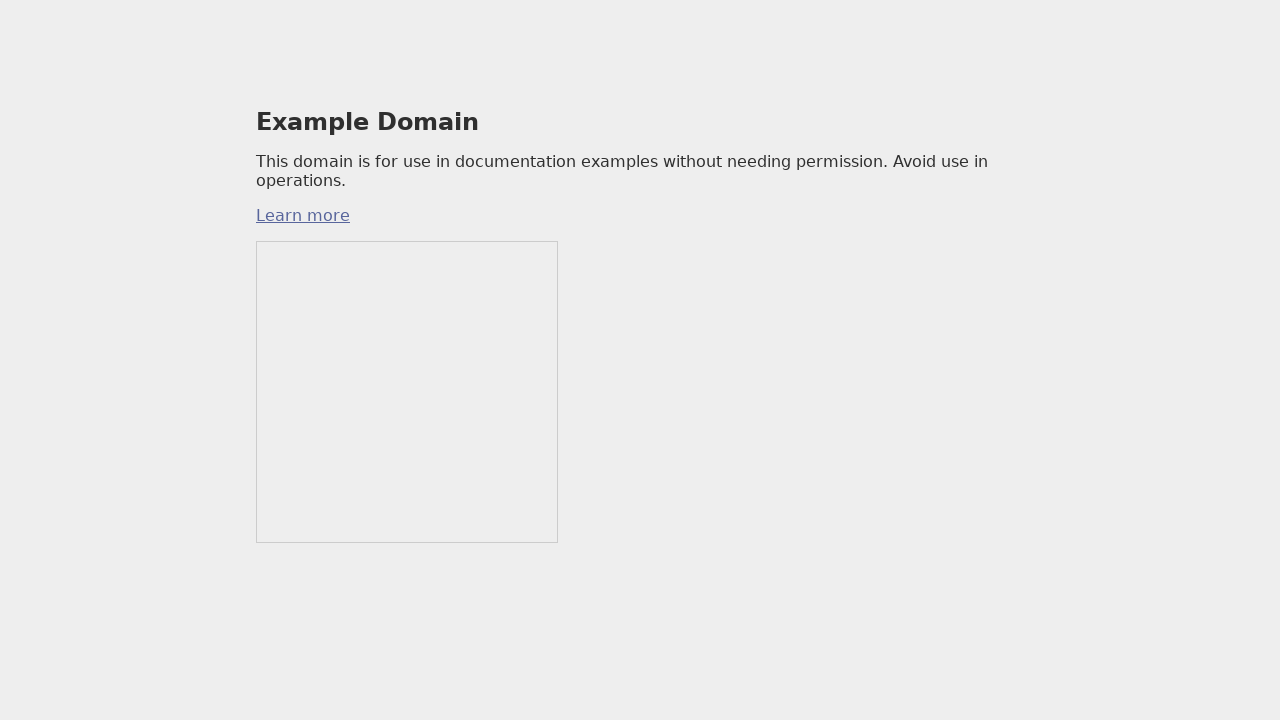

Moved mouse to point (50, 100) while drawing at (306, 341)
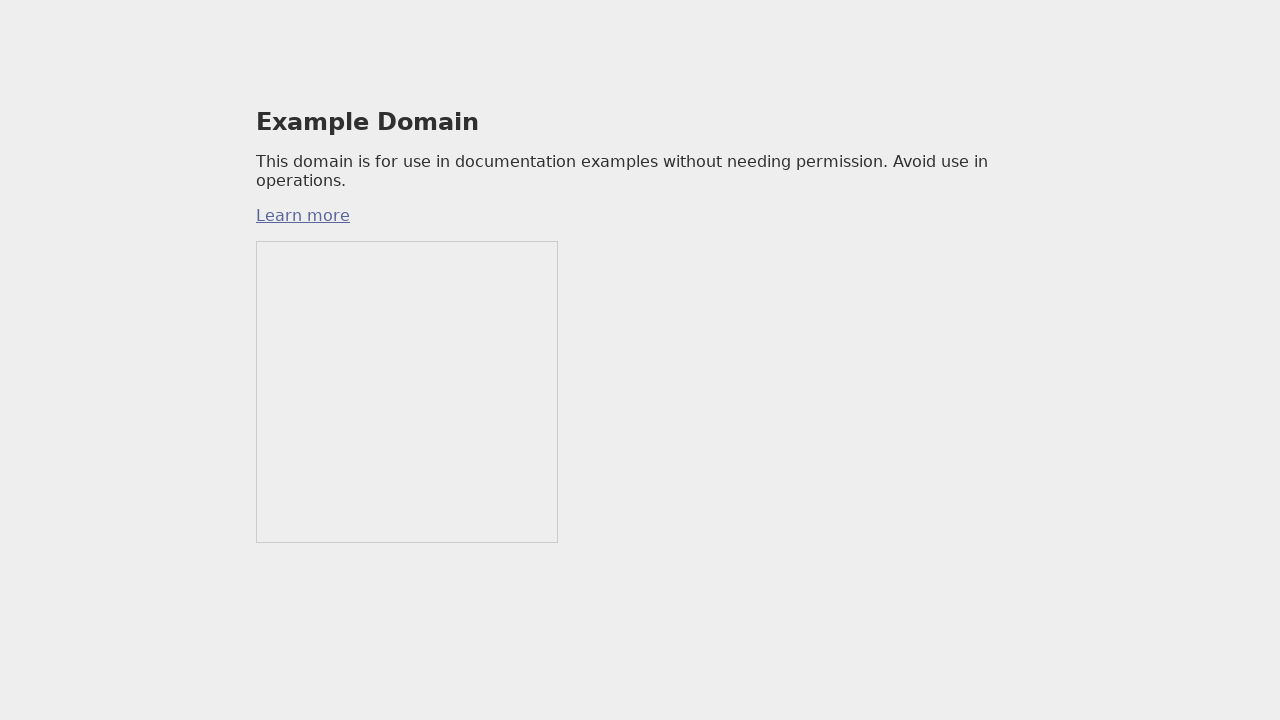

Moved mouse to point (50, 50) while drawing at (306, 291)
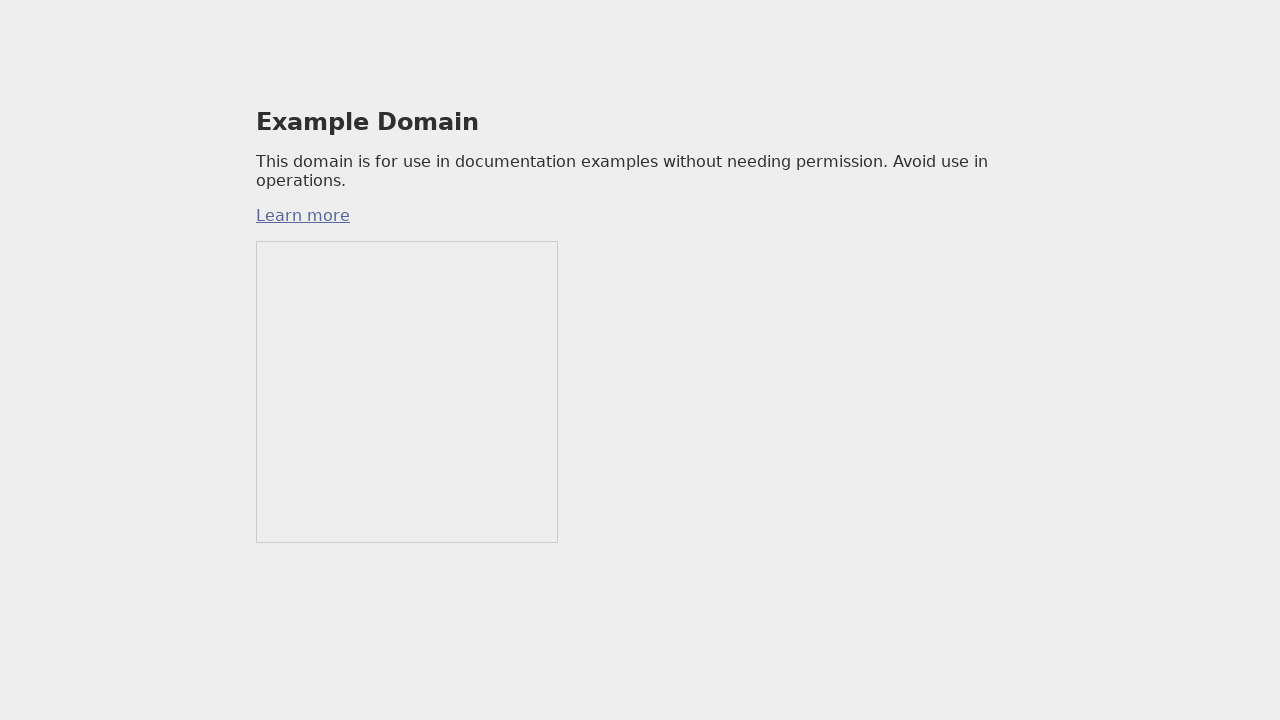

Released mouse button to complete drawing of square shape at (306, 291)
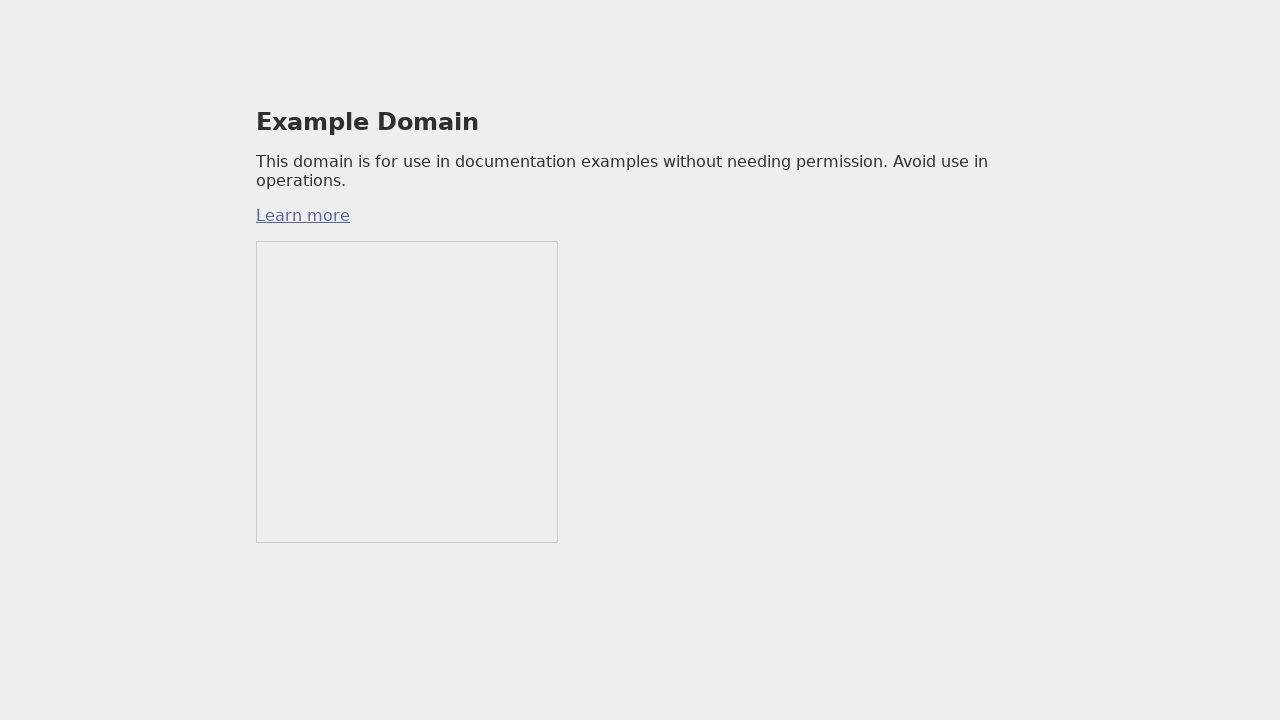

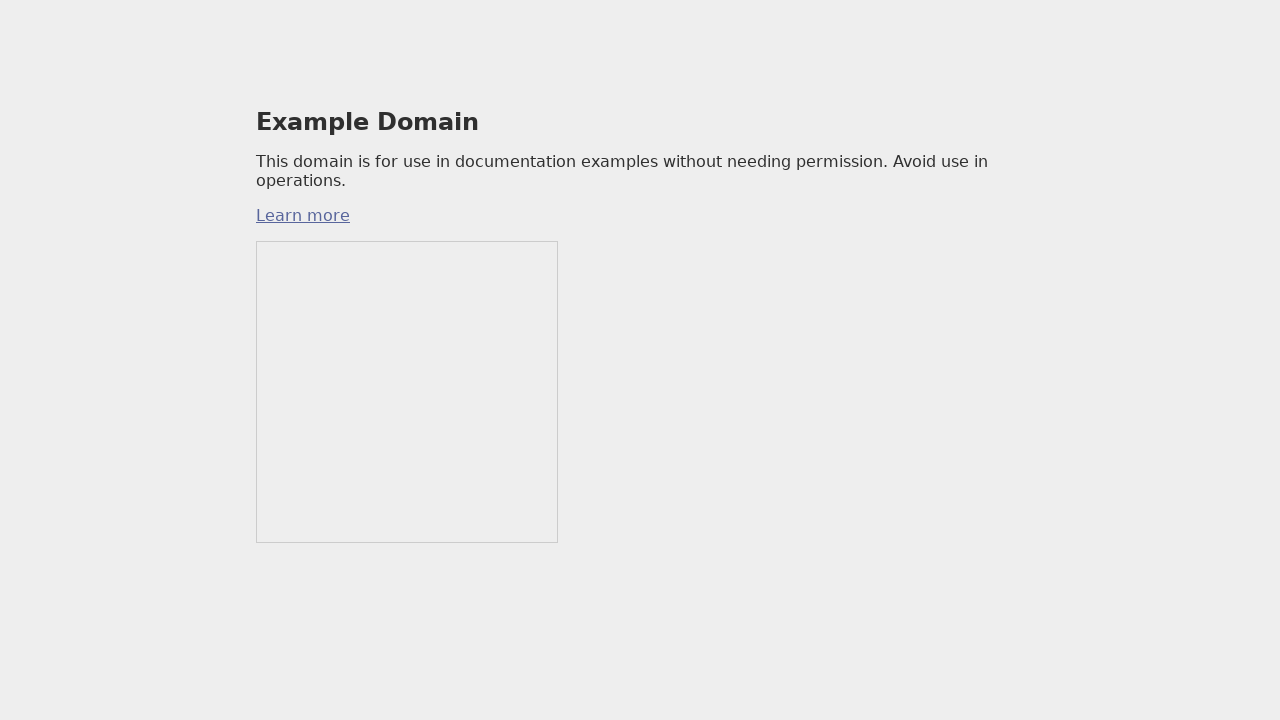